Tests the e-commerce demo site by filtering for Samsung products, adding a product to the cart, and verifying the cart displays the correct product.

Starting URL: https://bstackdemo.com/

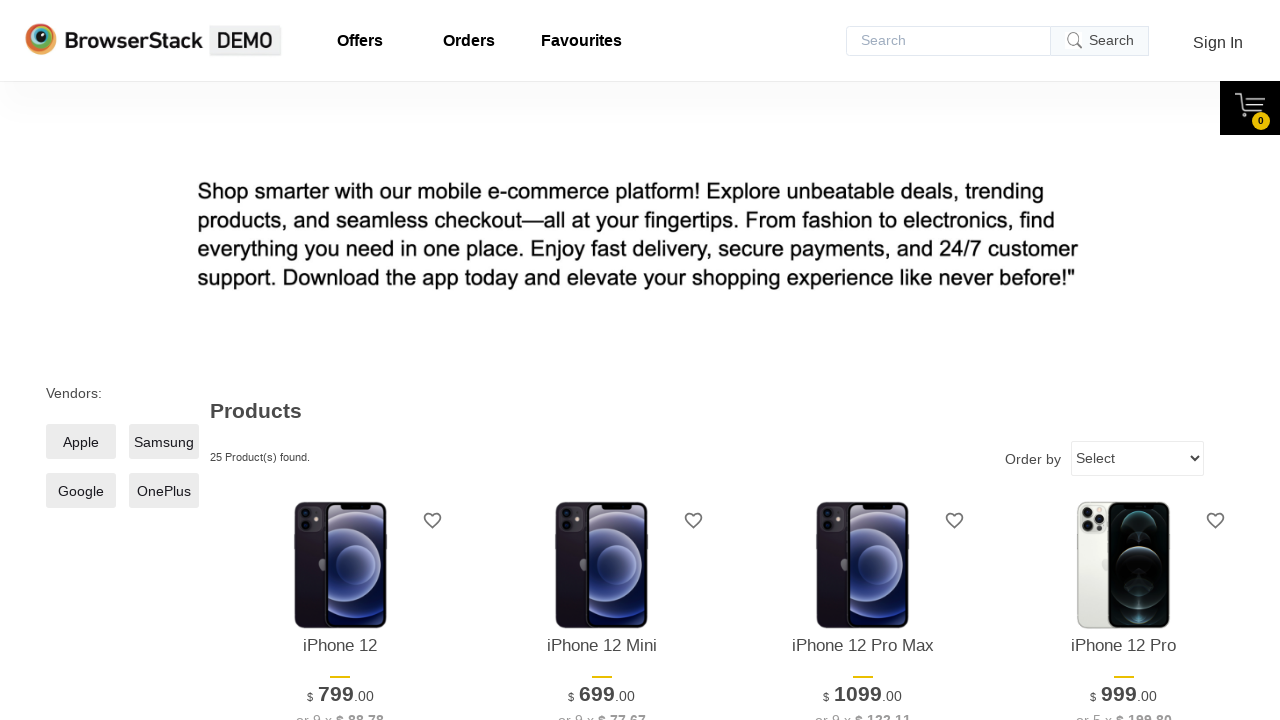

Set viewport size to 1280x1024
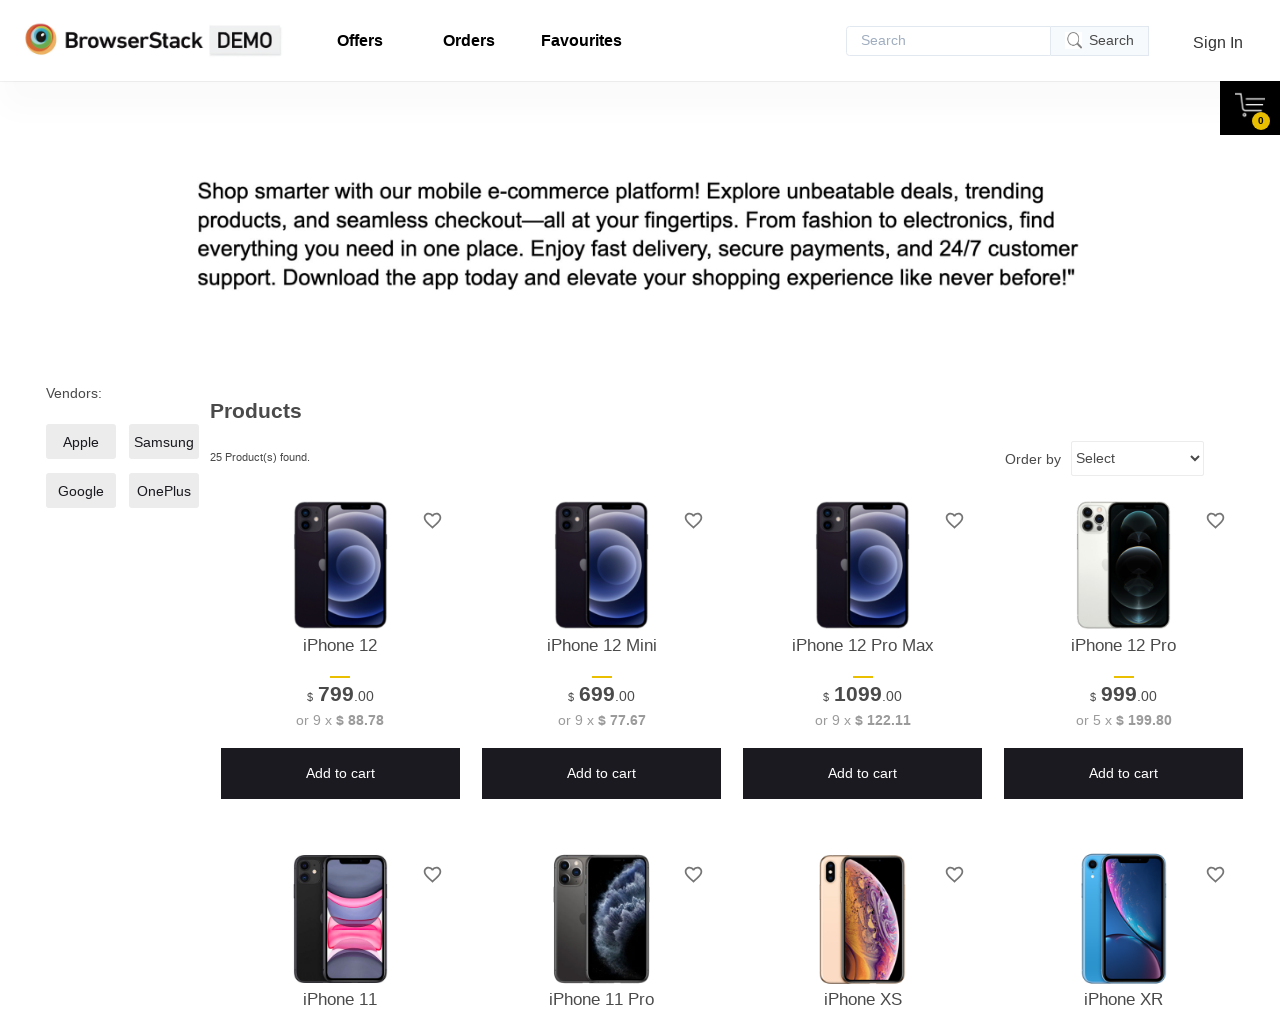

Verified page title contains 'StackDemo'
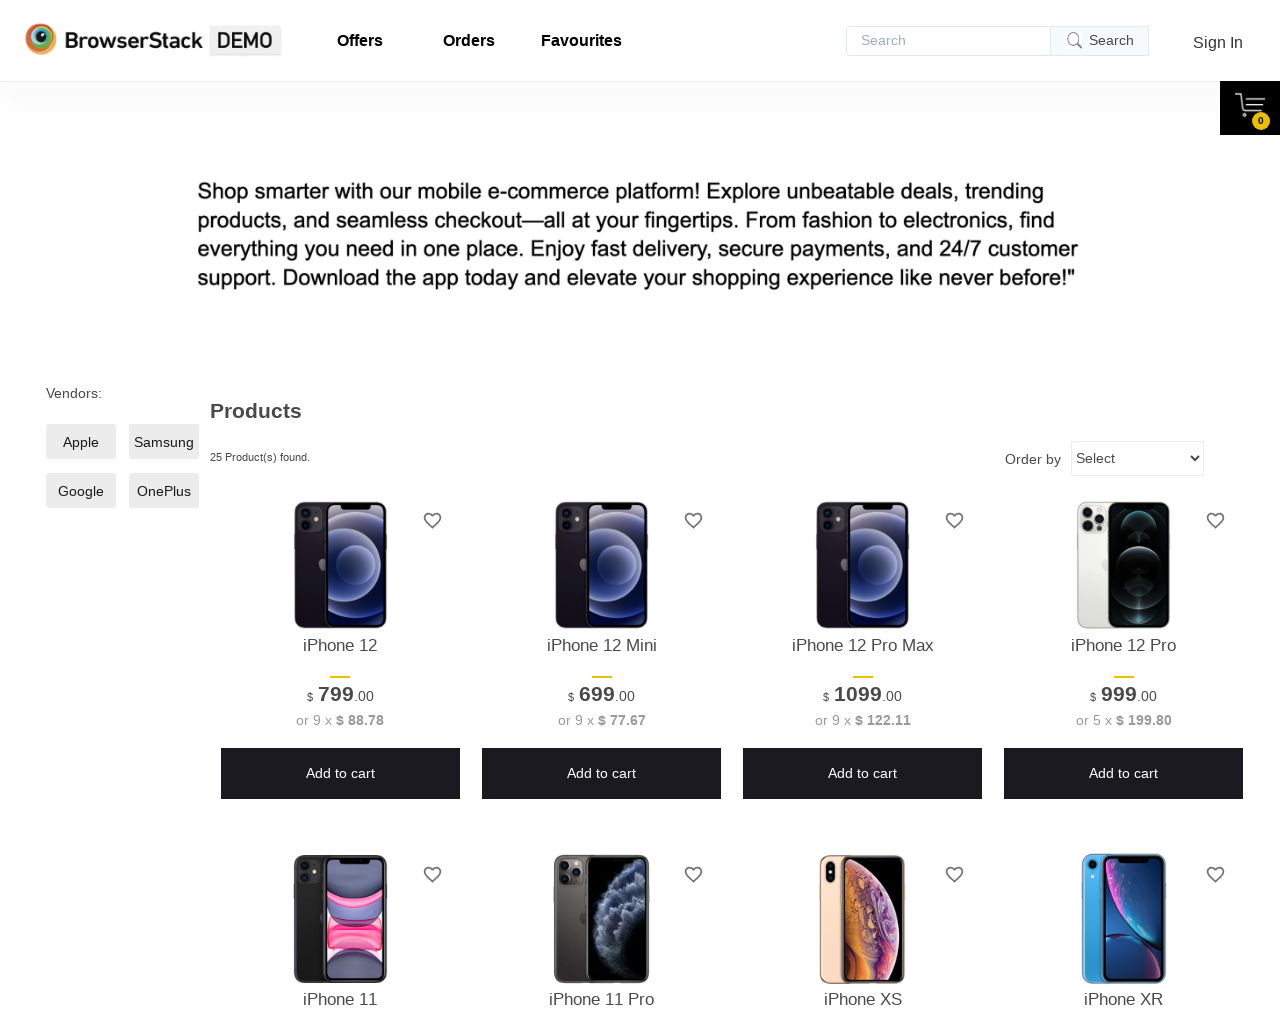

Clicked Samsung filter checkbox at (164, 442) on xpath=//*[@id='__next']/div/div/main/div[1]/div[2]/label/span
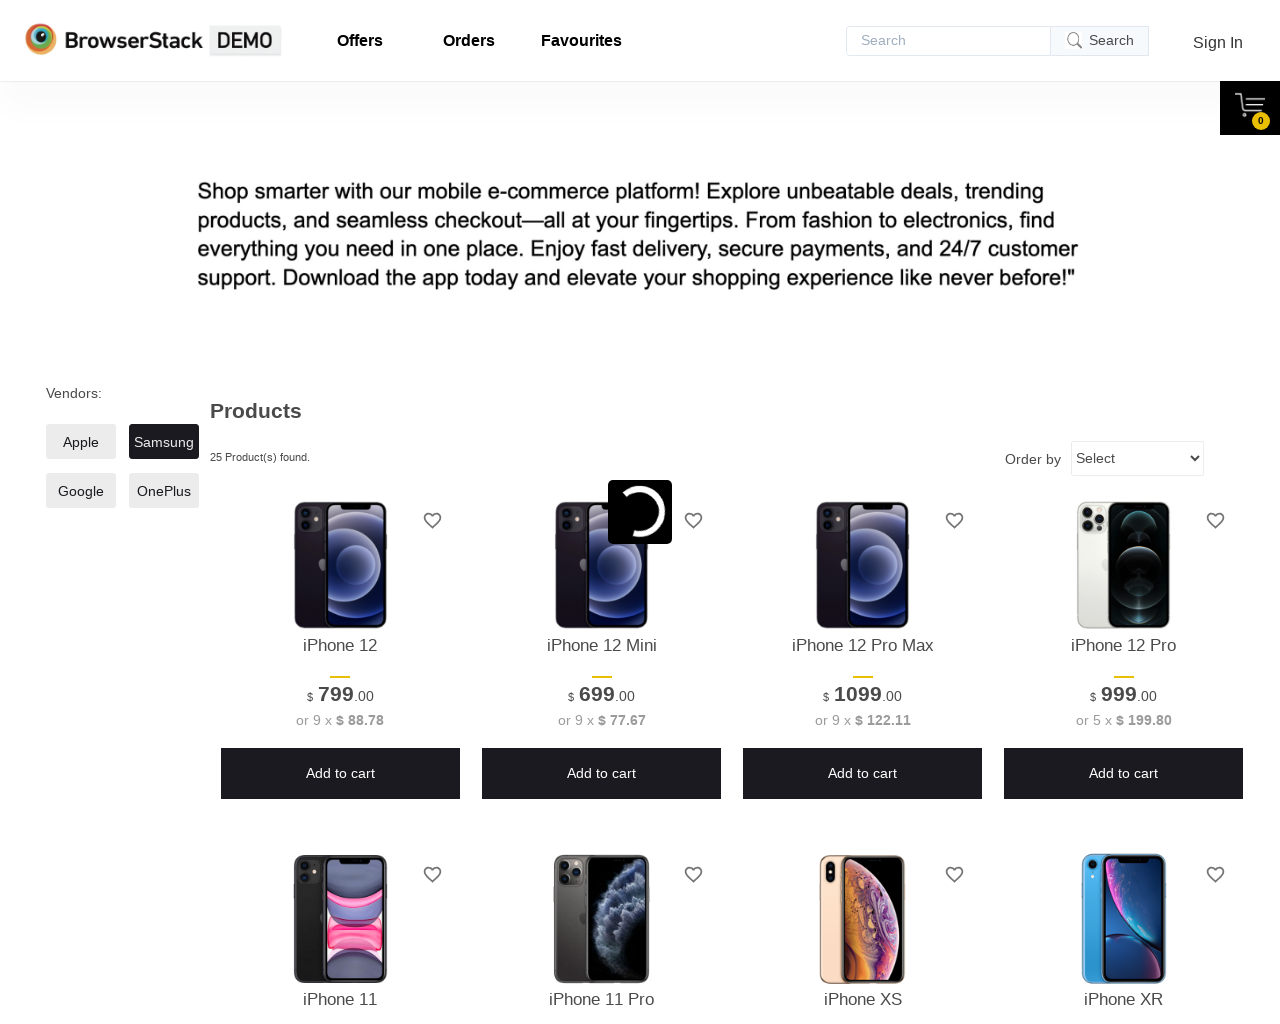

Retrieved Samsung Galaxy S20 product text from page
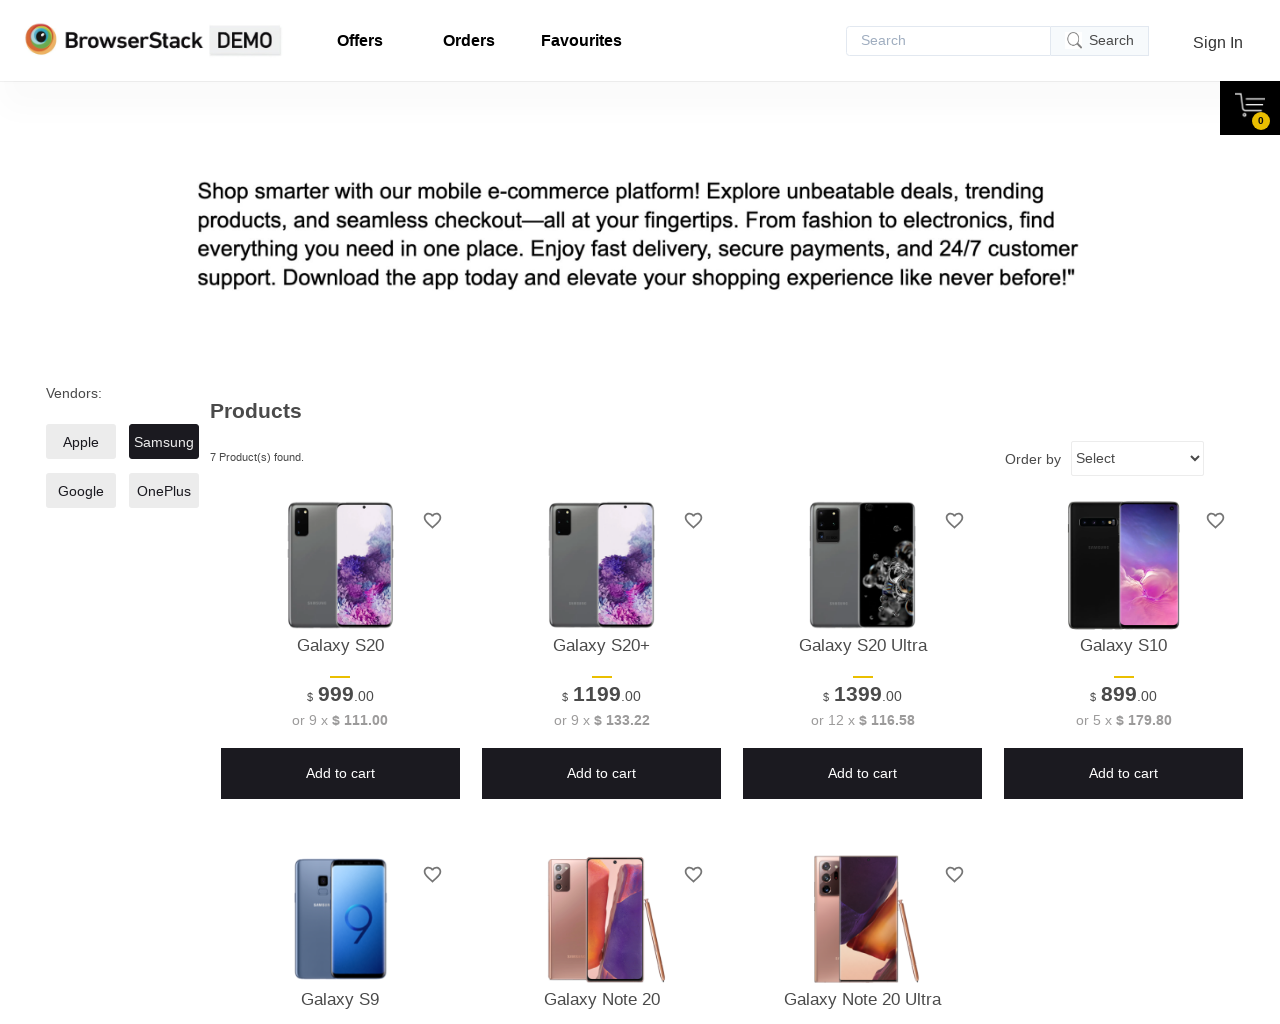

Clicked 'Add to cart' button for Samsung Galaxy S20 at (340, 774) on xpath=//*[@id='10']/div[4]
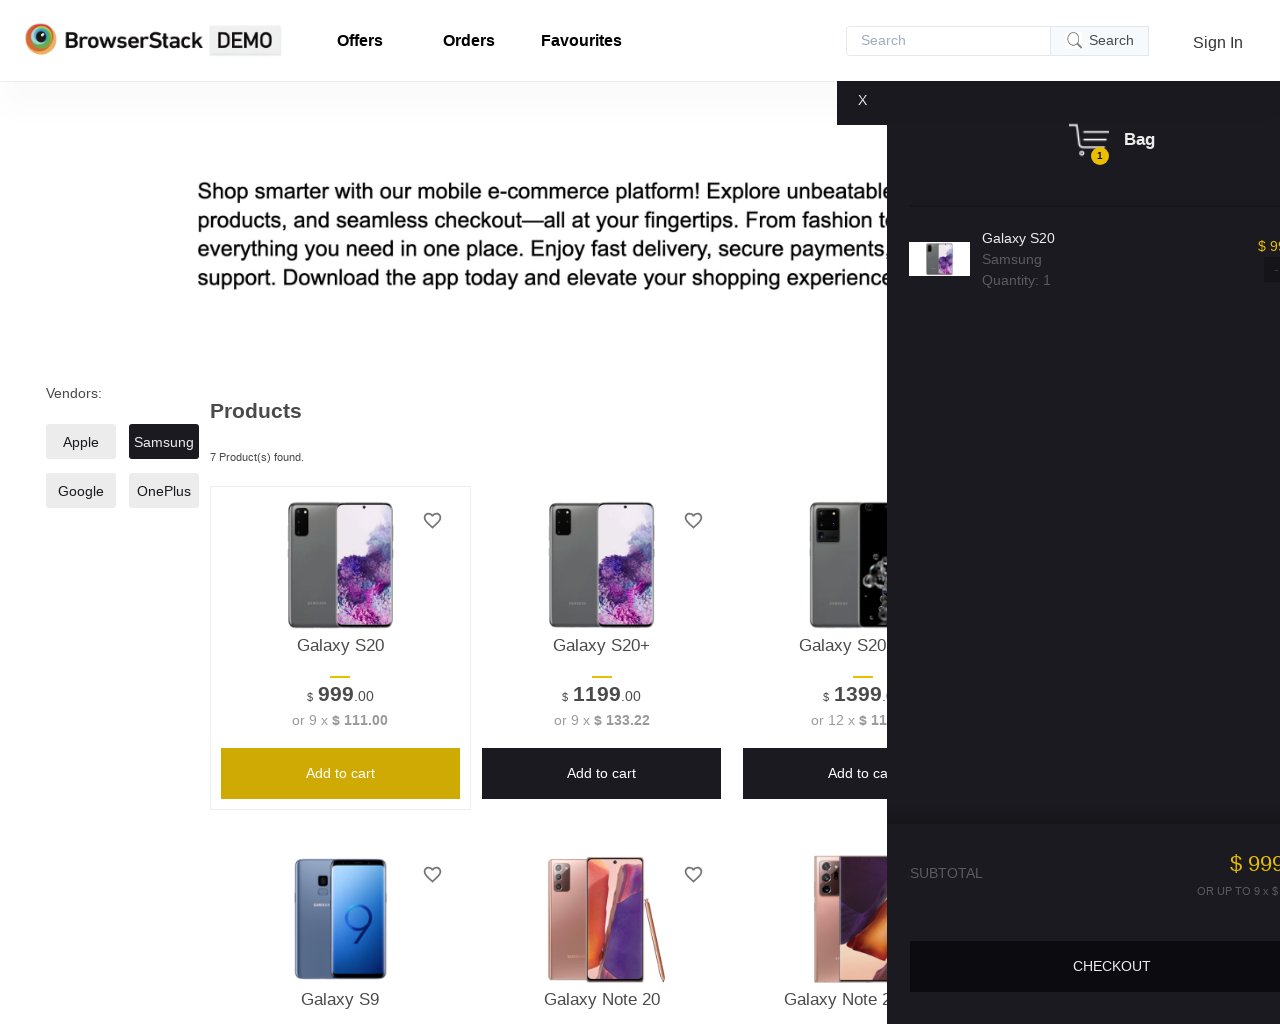

Cart pane became visible
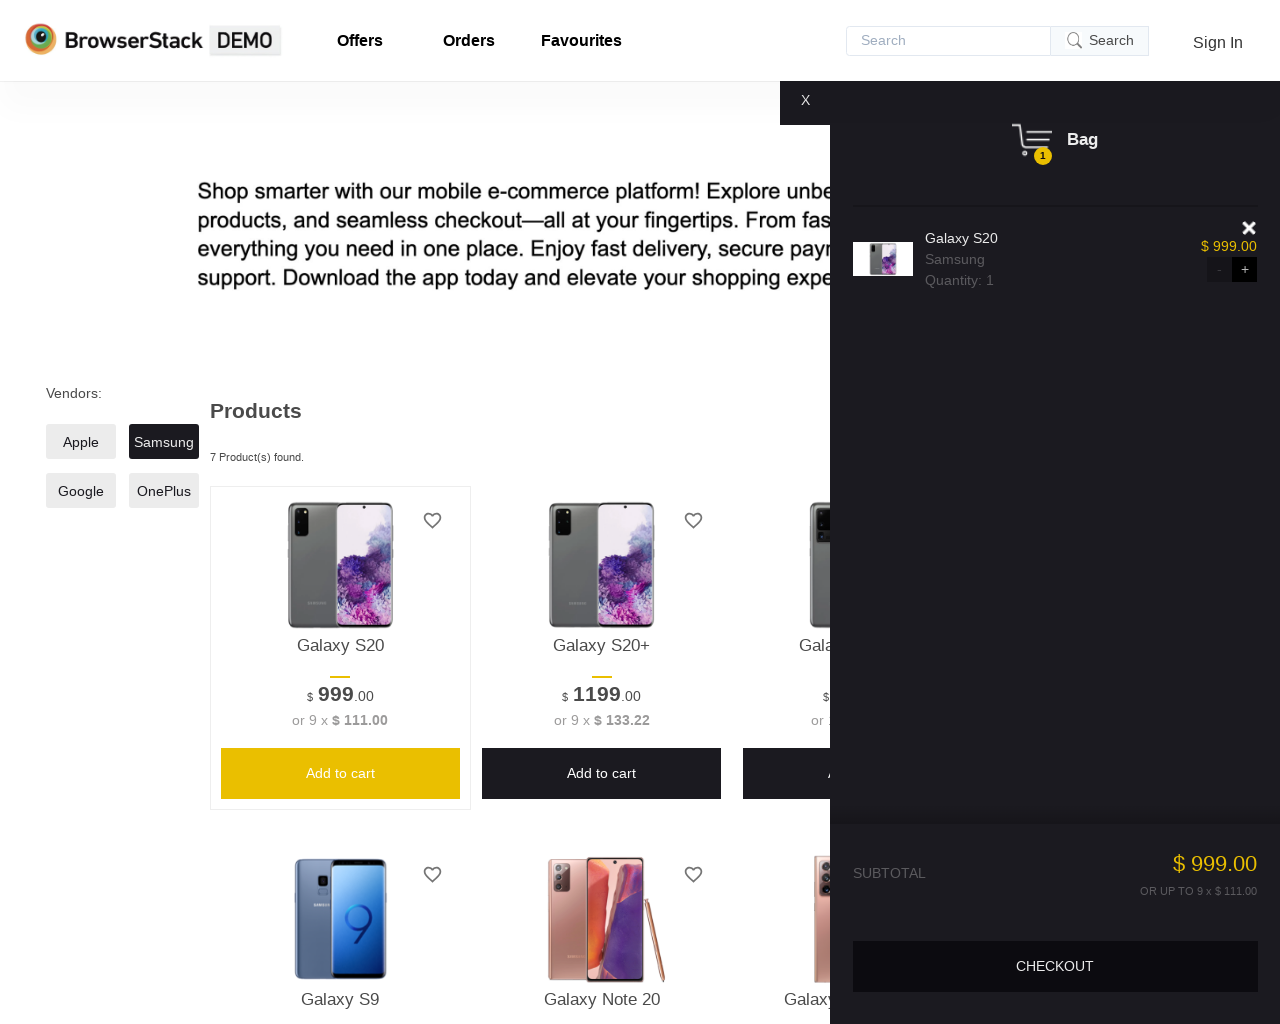

Retrieved product text from cart
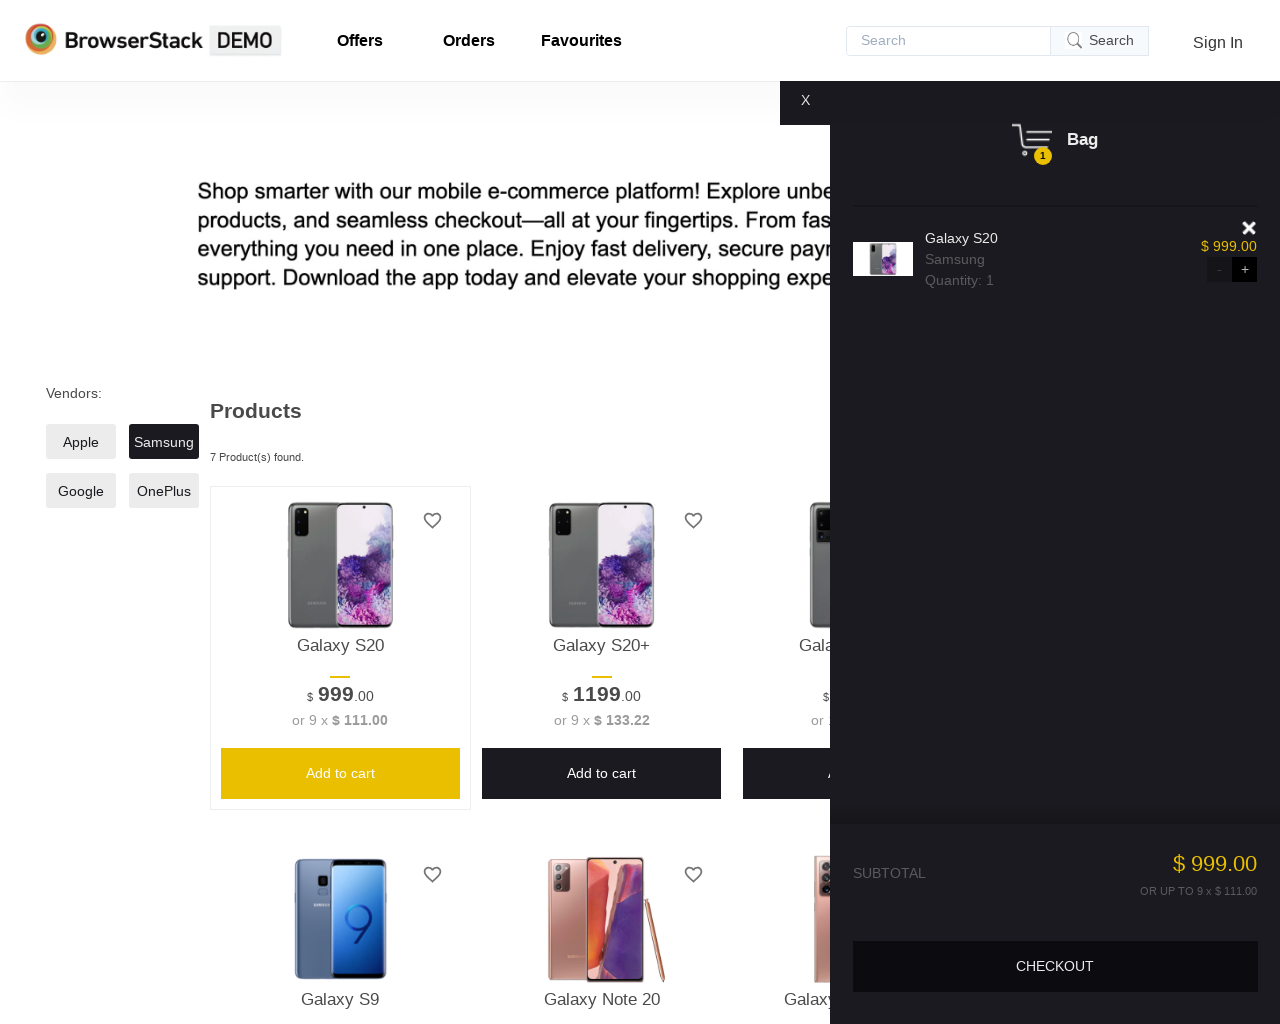

Verified product in cart matches product on page
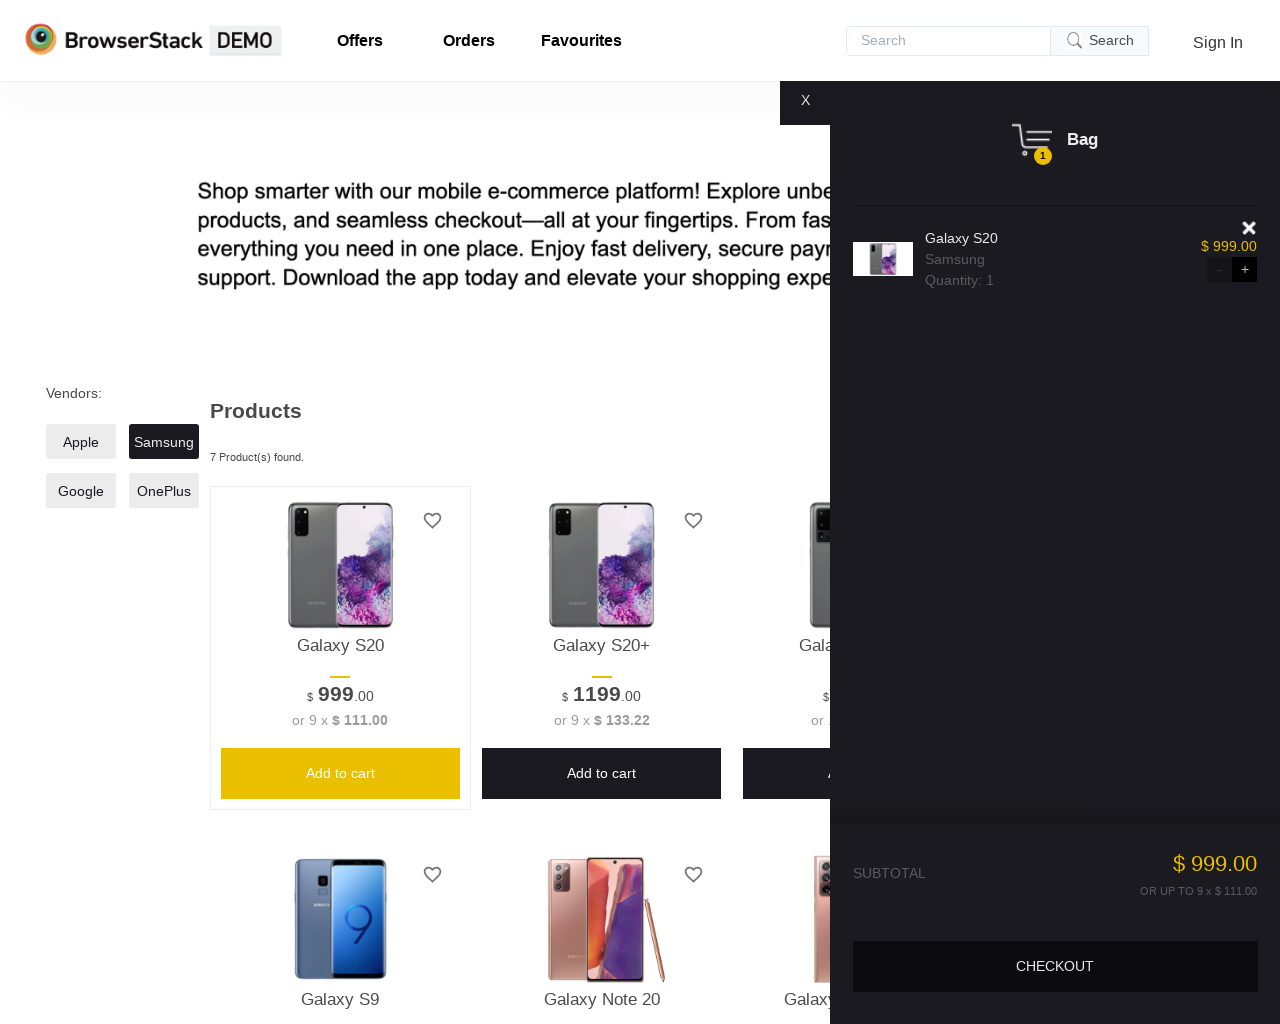

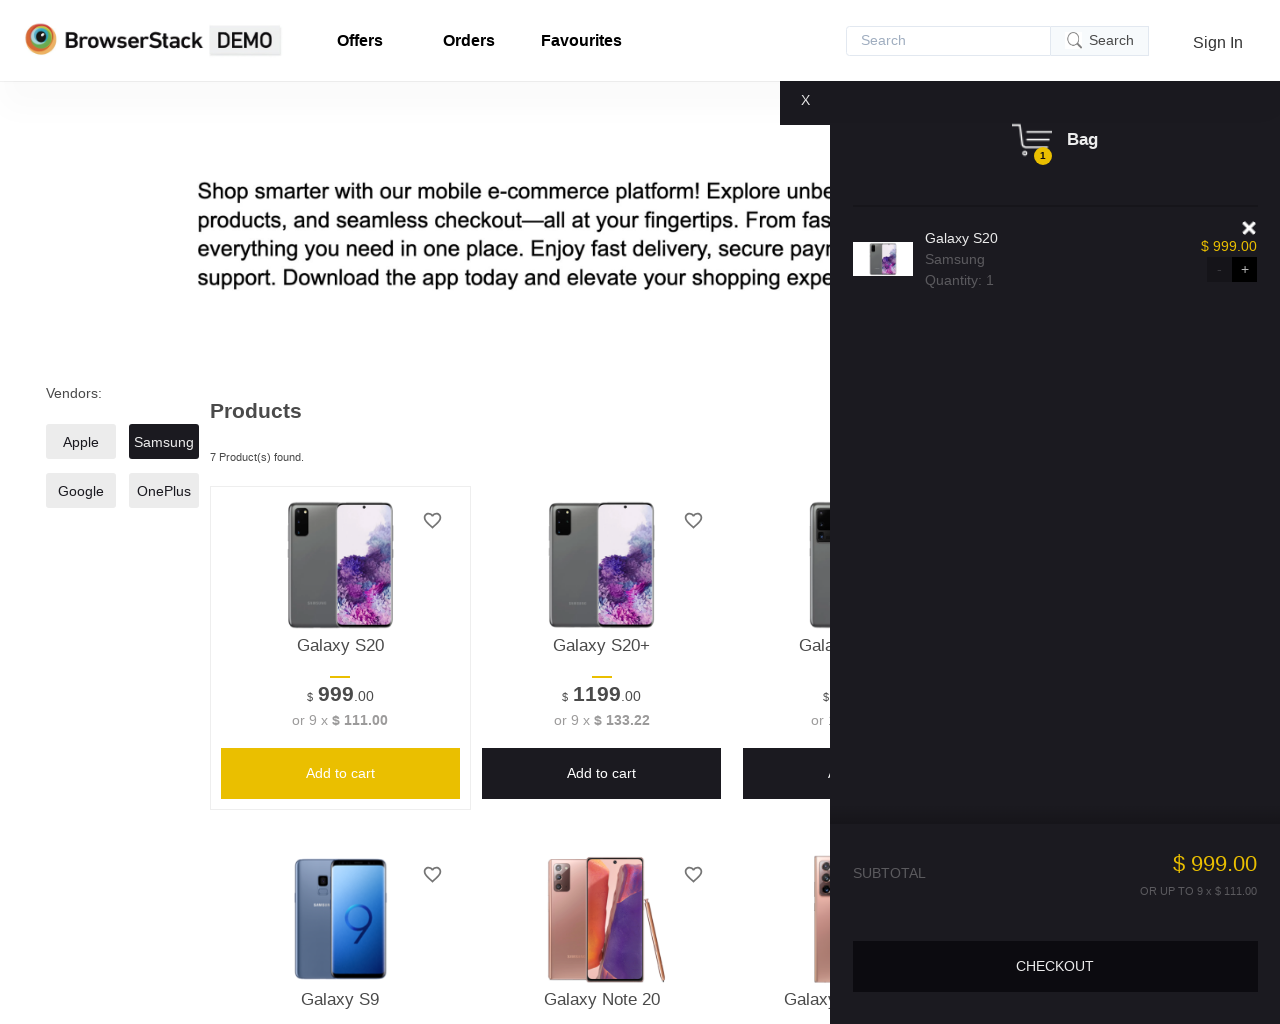